Tests form validation with nested scenarios: first submits empty form, then partially filled form (username only), and finally submits with complete valid data to verify successful registration.

Starting URL: https://osstep.github.io/steps

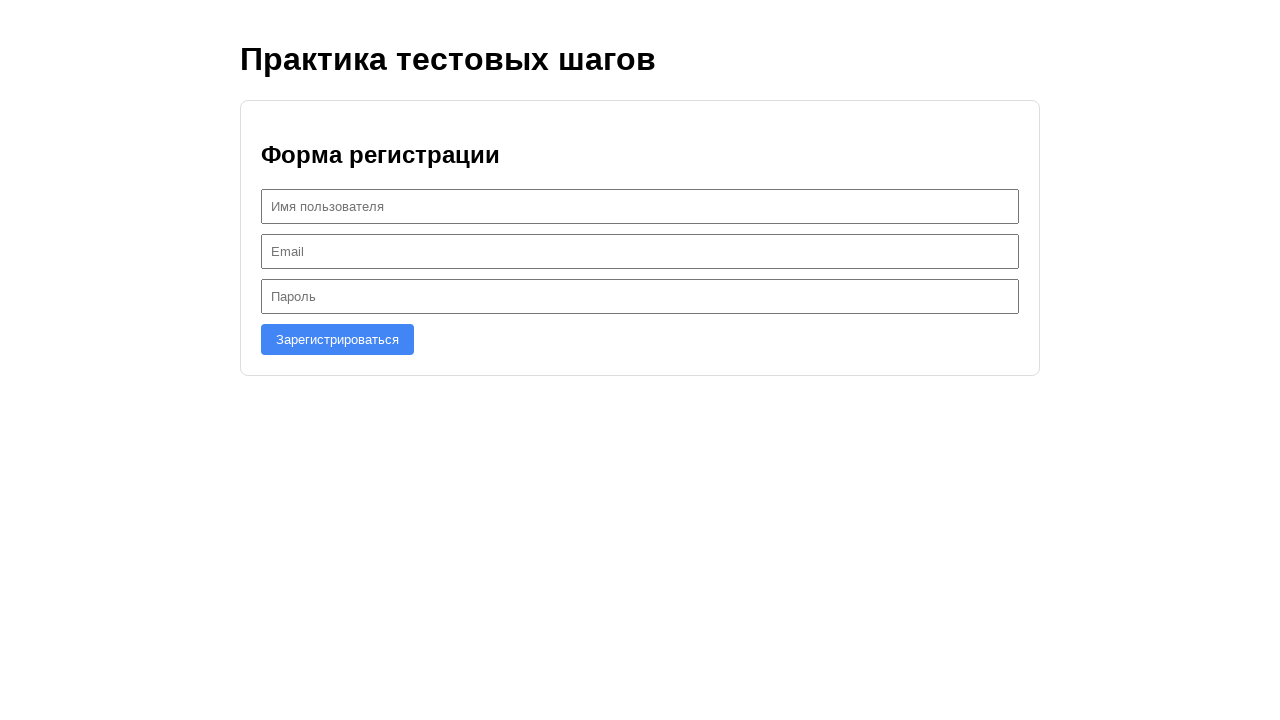

Clicked register button with empty form at (338, 339) on button:has-text('Зарегистрироваться')
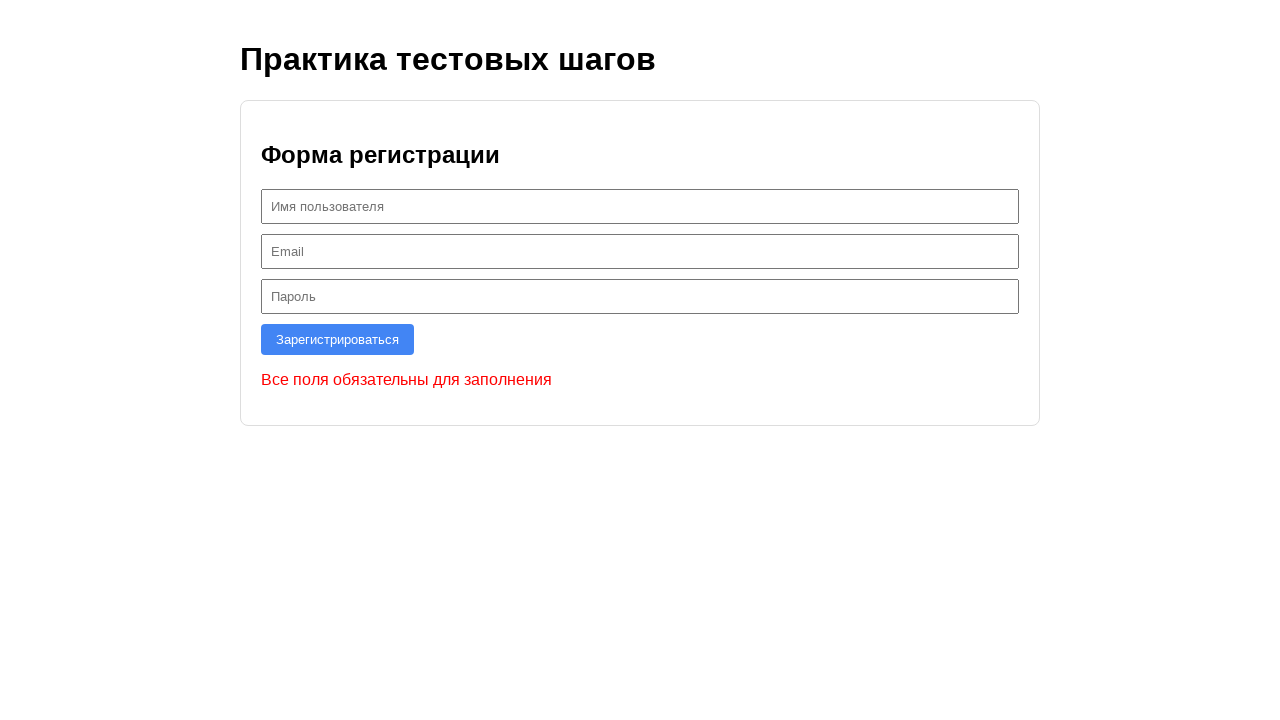

Error message appeared for empty form submission
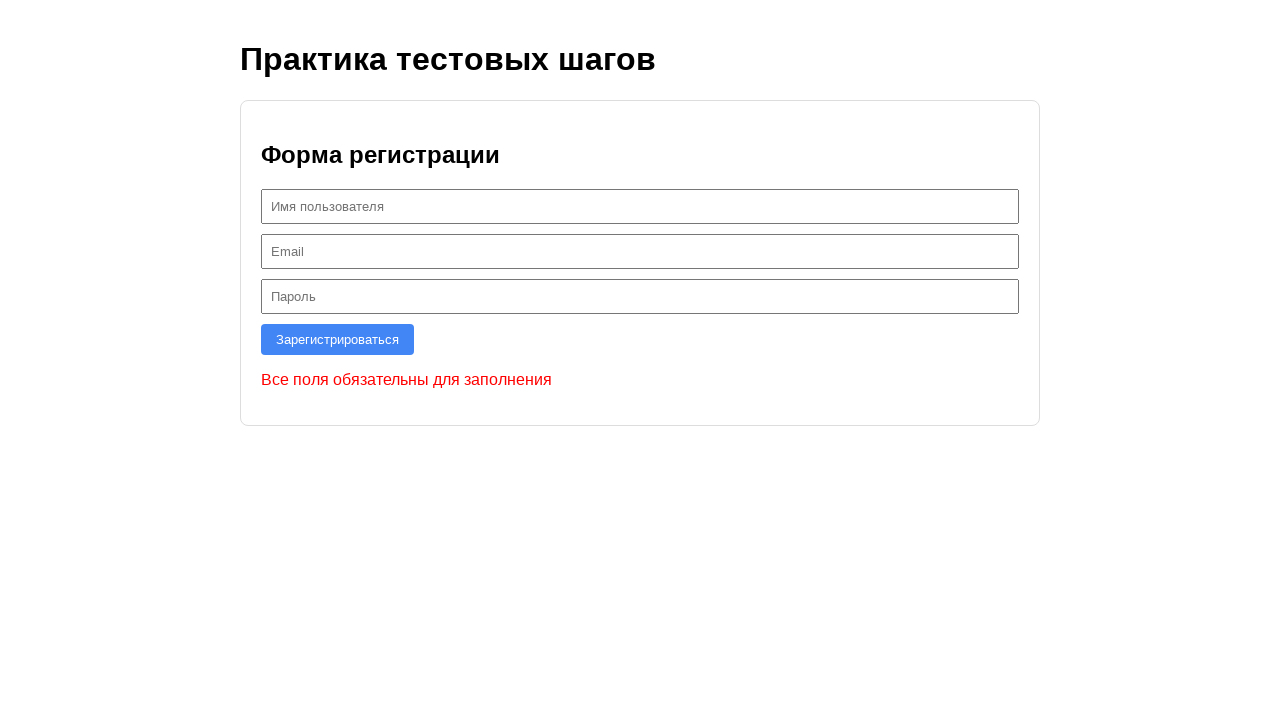

Filled username field with 'partialuser' on #username
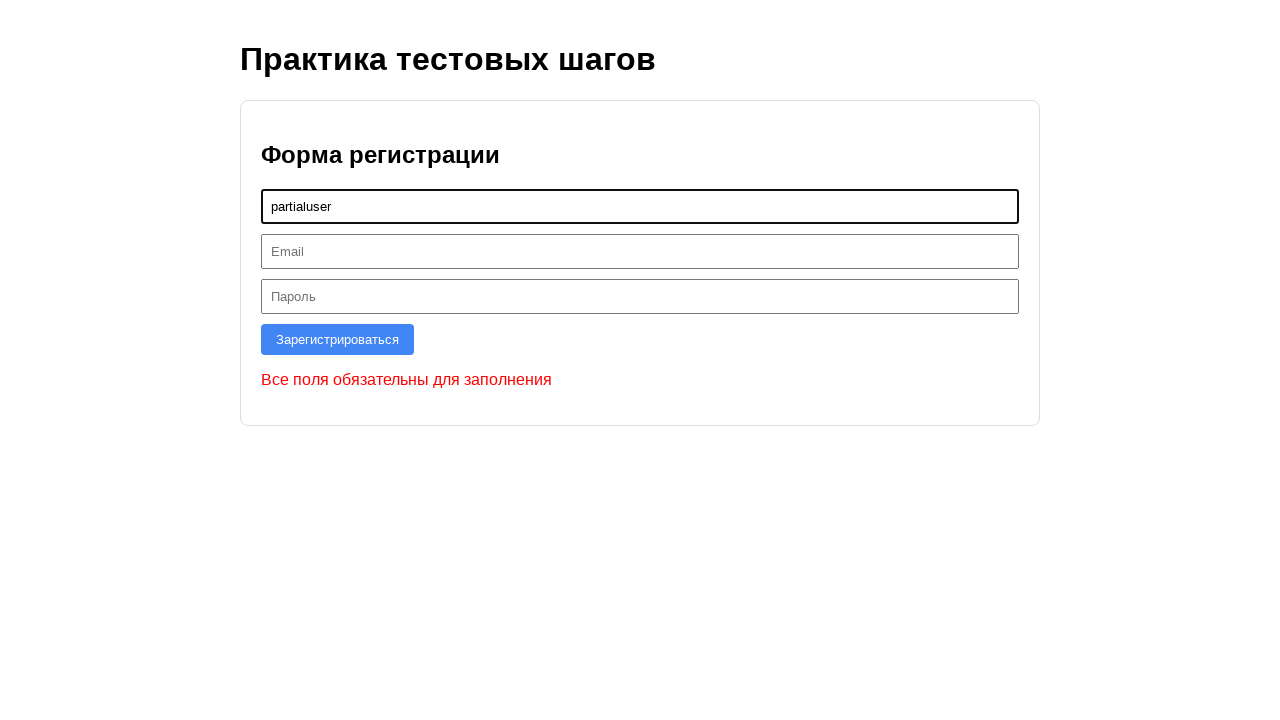

Clicked register button with only username filled at (338, 339) on button:has-text('Зарегистрироваться')
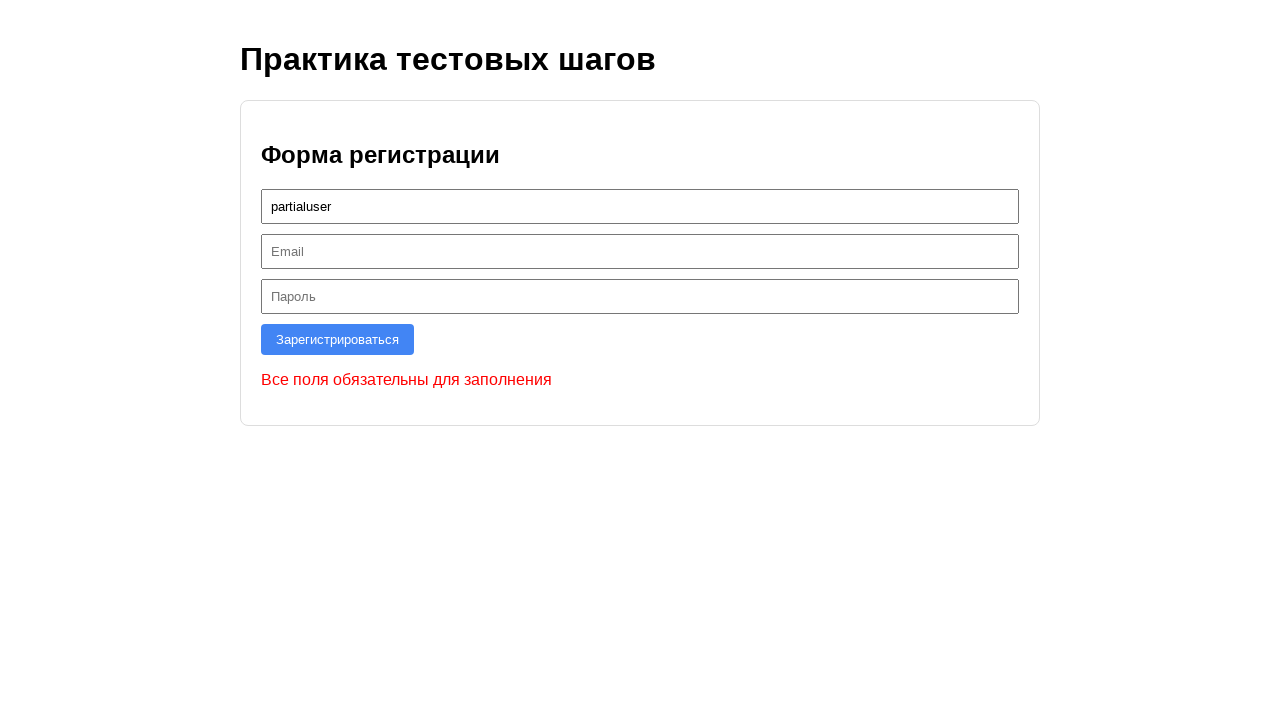

Error message appeared for incomplete form submission
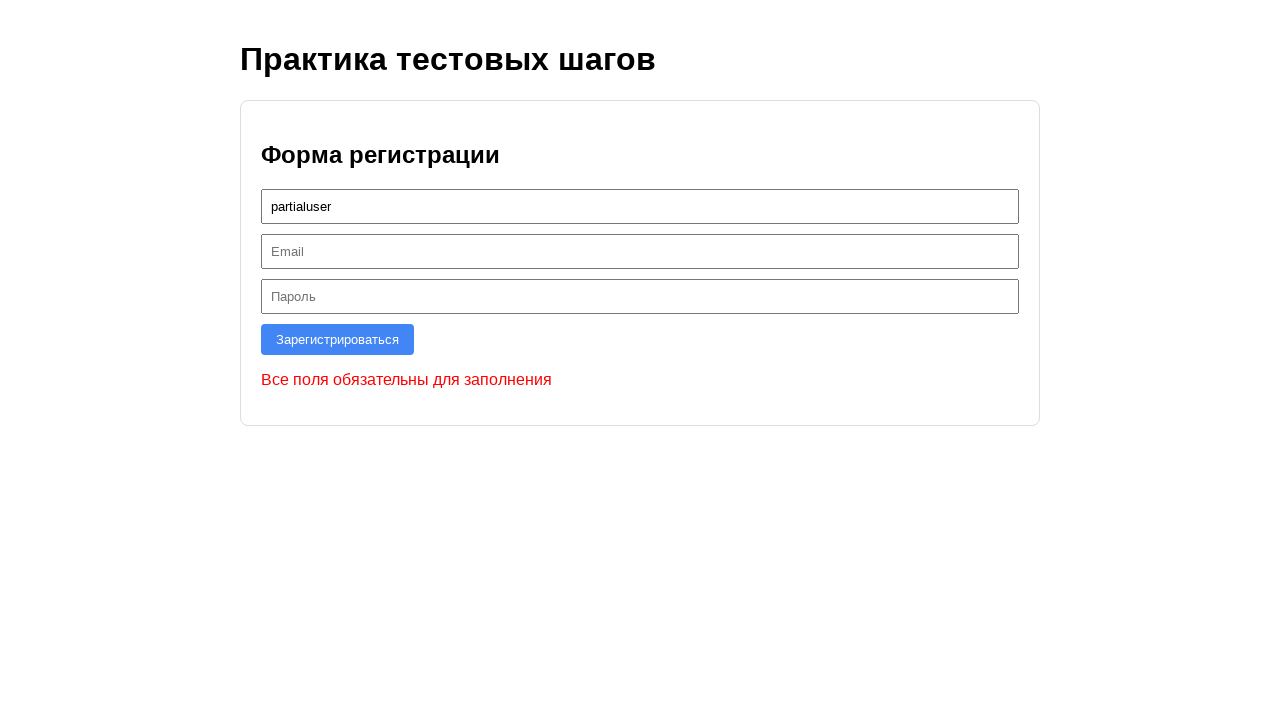

Updated username field with 'validuser' on #username
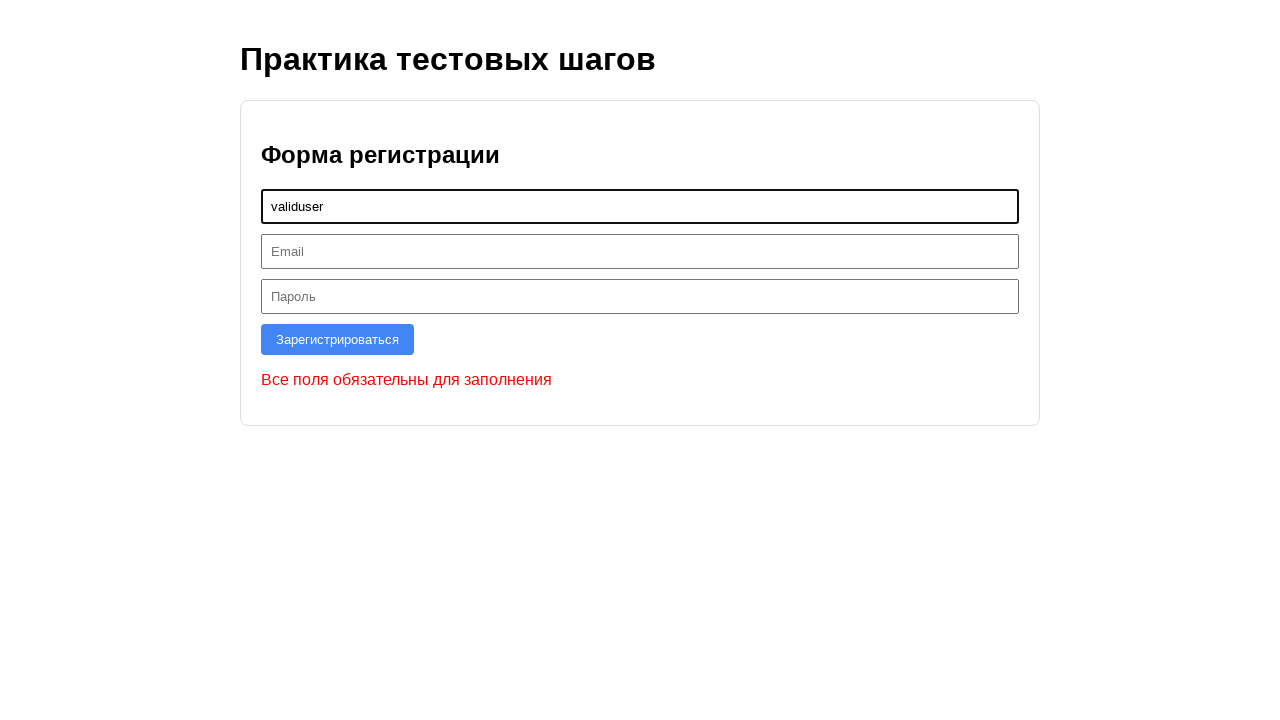

Filled email field with 'valid@example.com' on #email
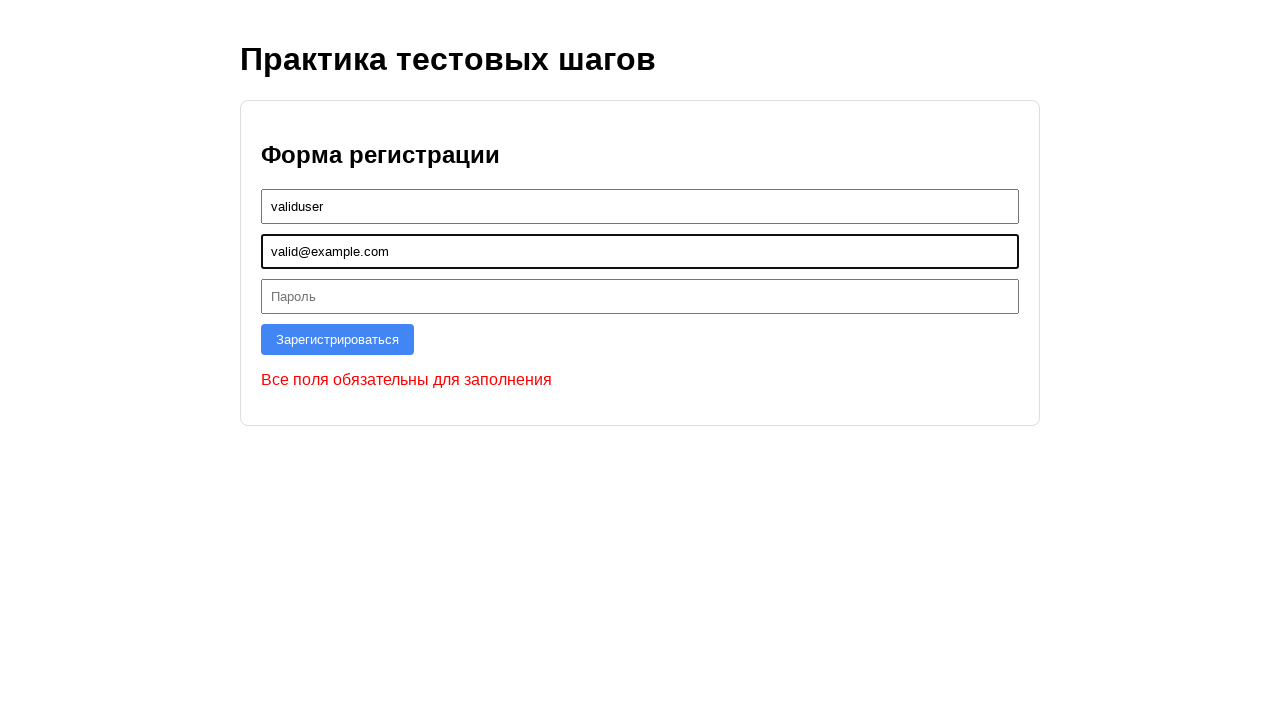

Filled password field with 'validpassword123' on #password
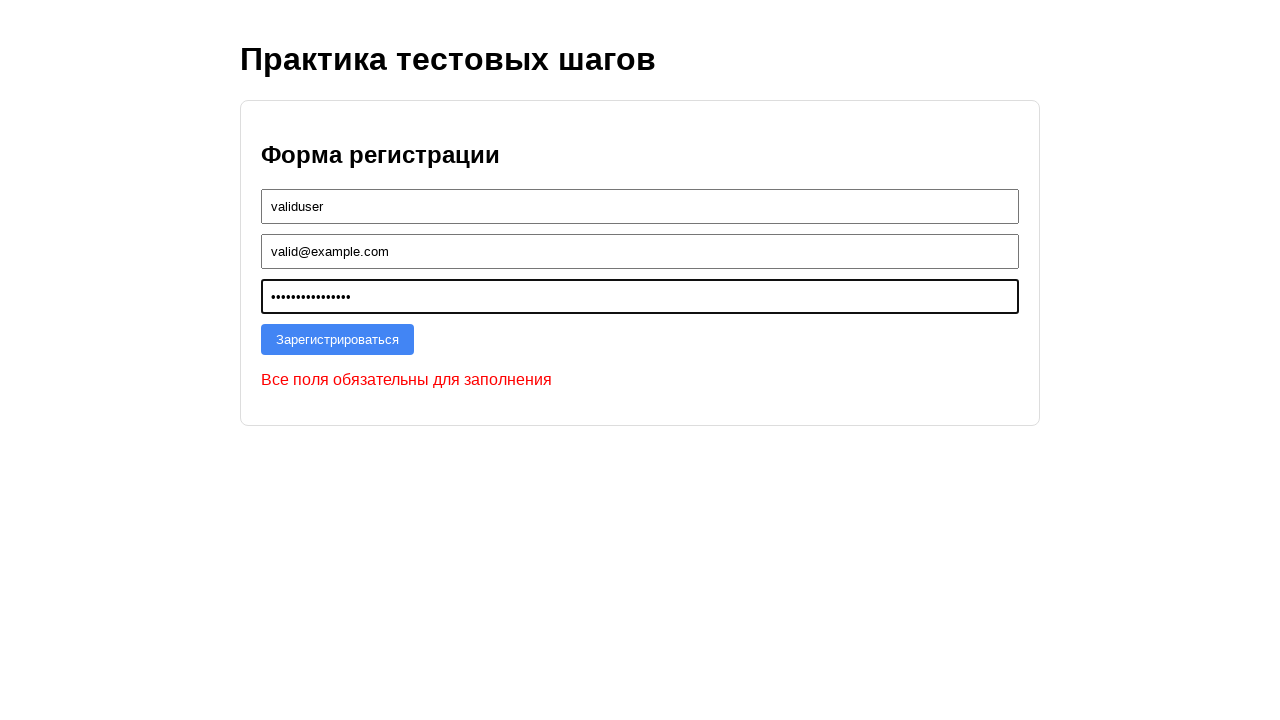

Clicked register button with complete valid form data at (338, 339) on button:has-text('Зарегистрироваться')
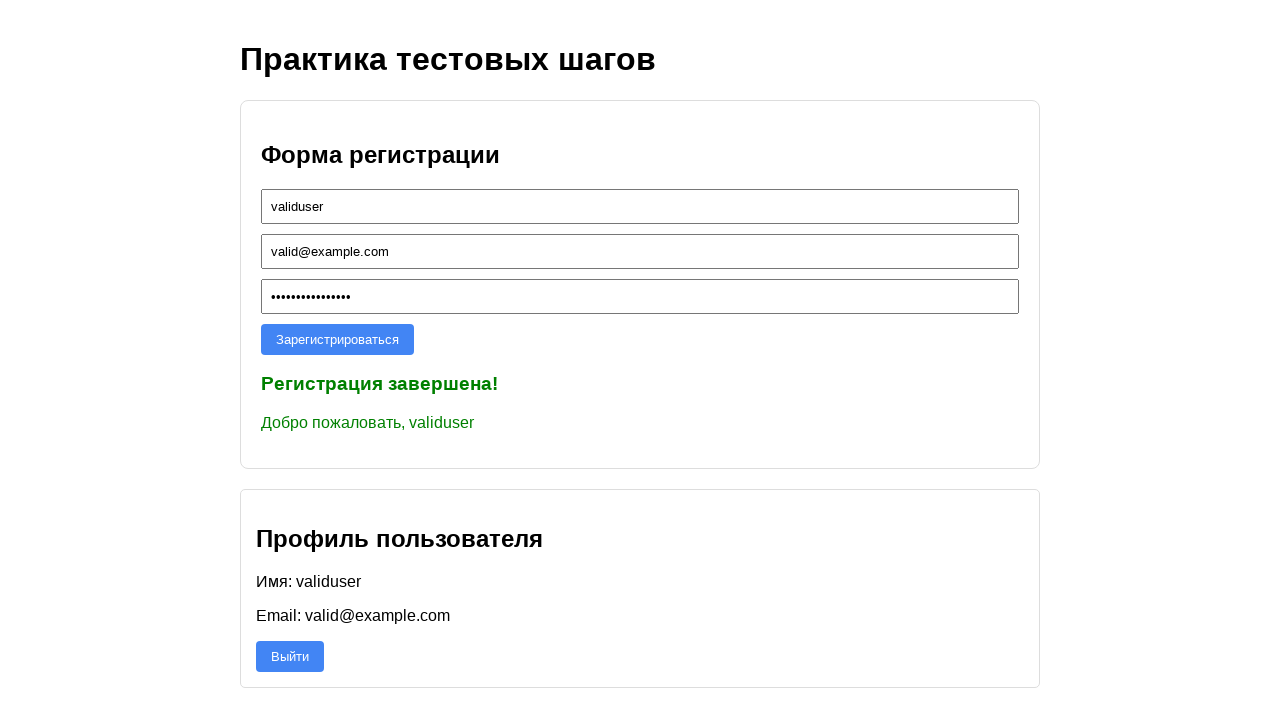

Success message appeared confirming successful registration
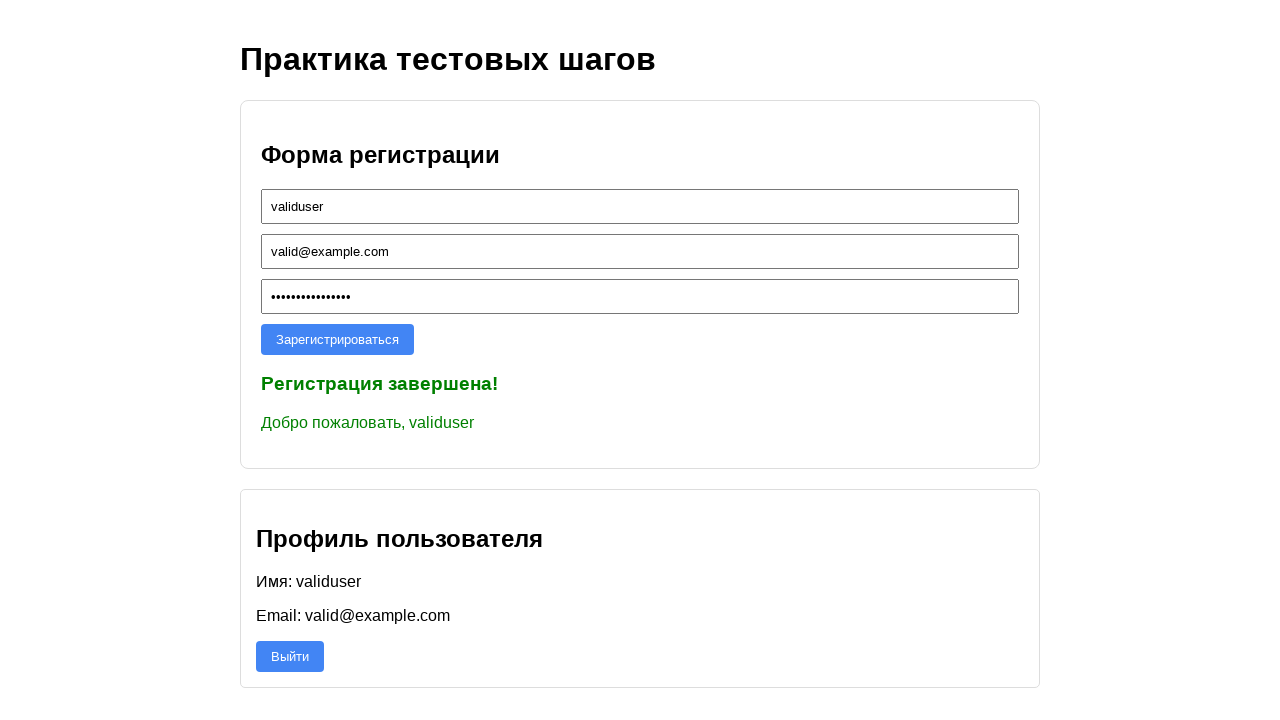

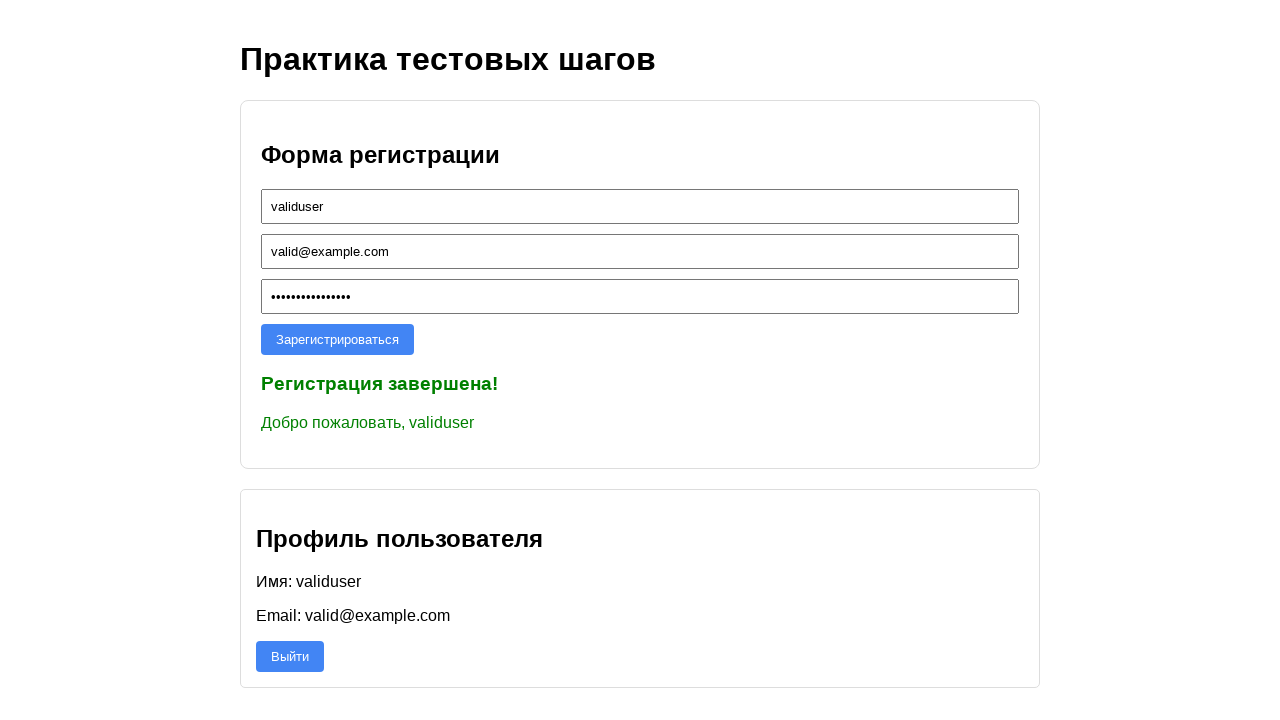